Tests dynamic loading by clicking Start button and waiting for content to appear after loading animation disappears

Starting URL: http://the-internet.herokuapp.com/dynamic_loading/1

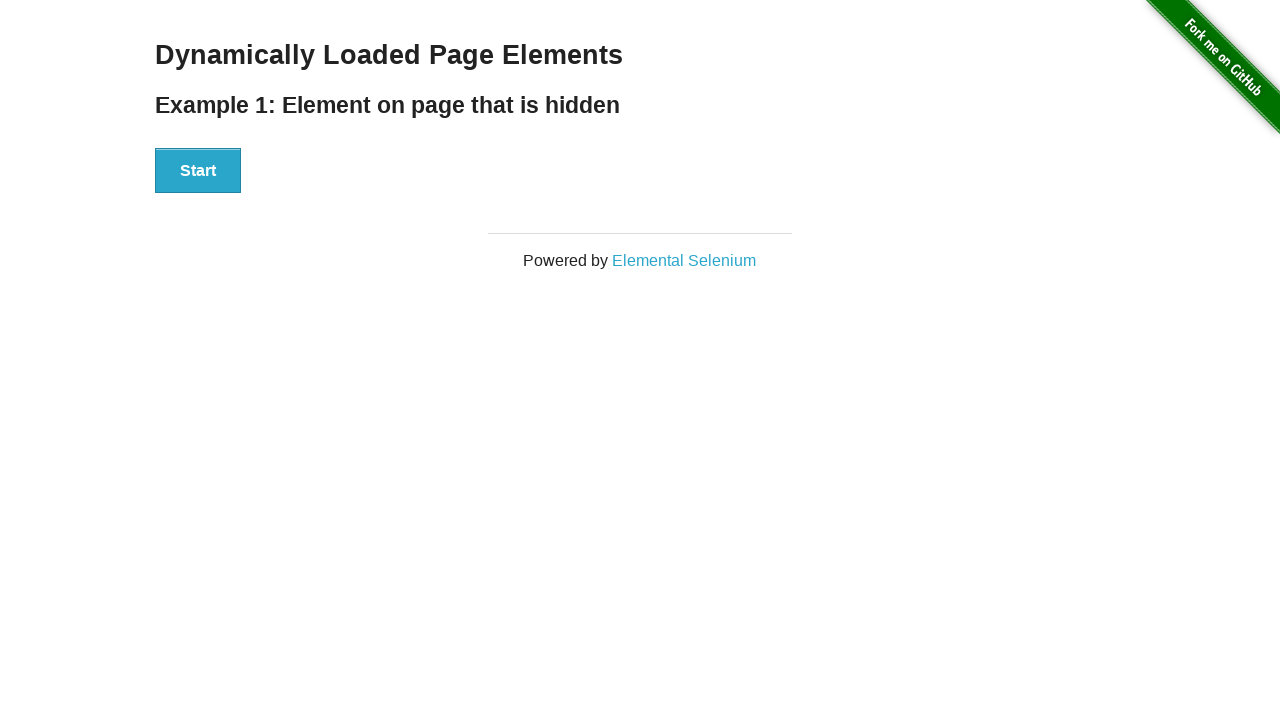

Clicked Start button to trigger dynamic loading at (198, 171) on xpath=//button[text()='Start']
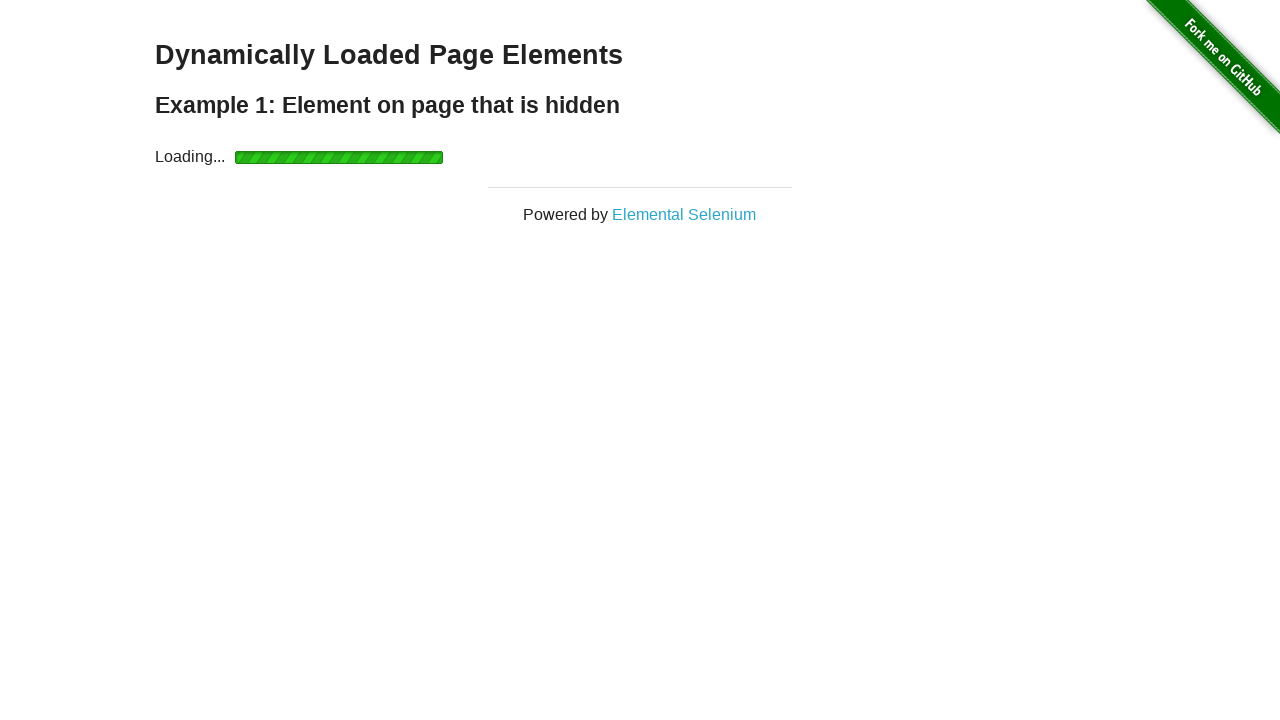

Waited for loading animation to disappear
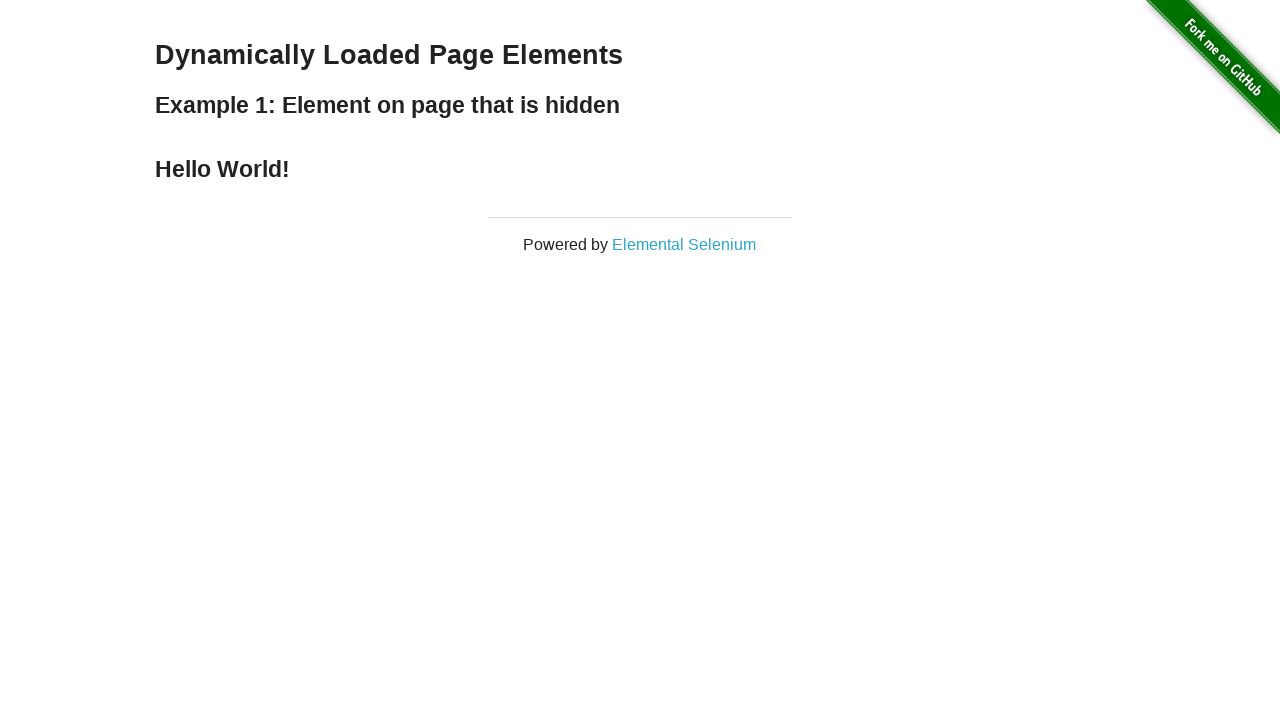

Verified Hello World message is displayed
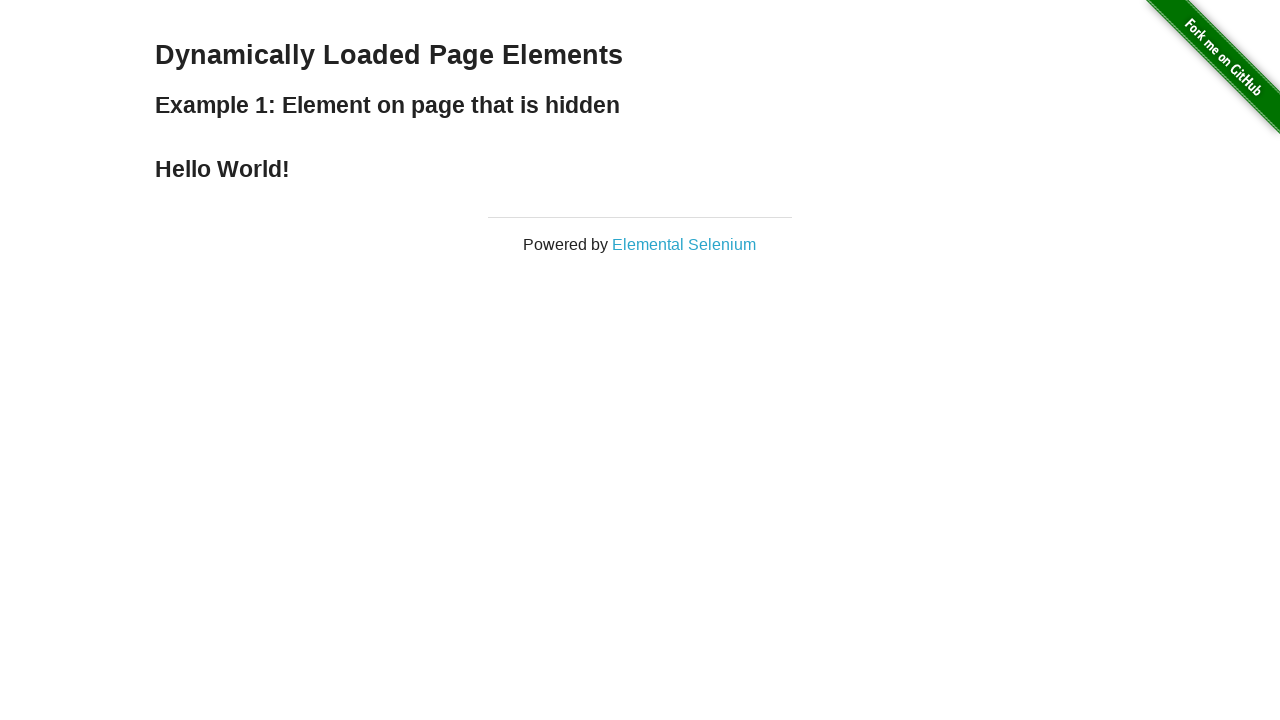

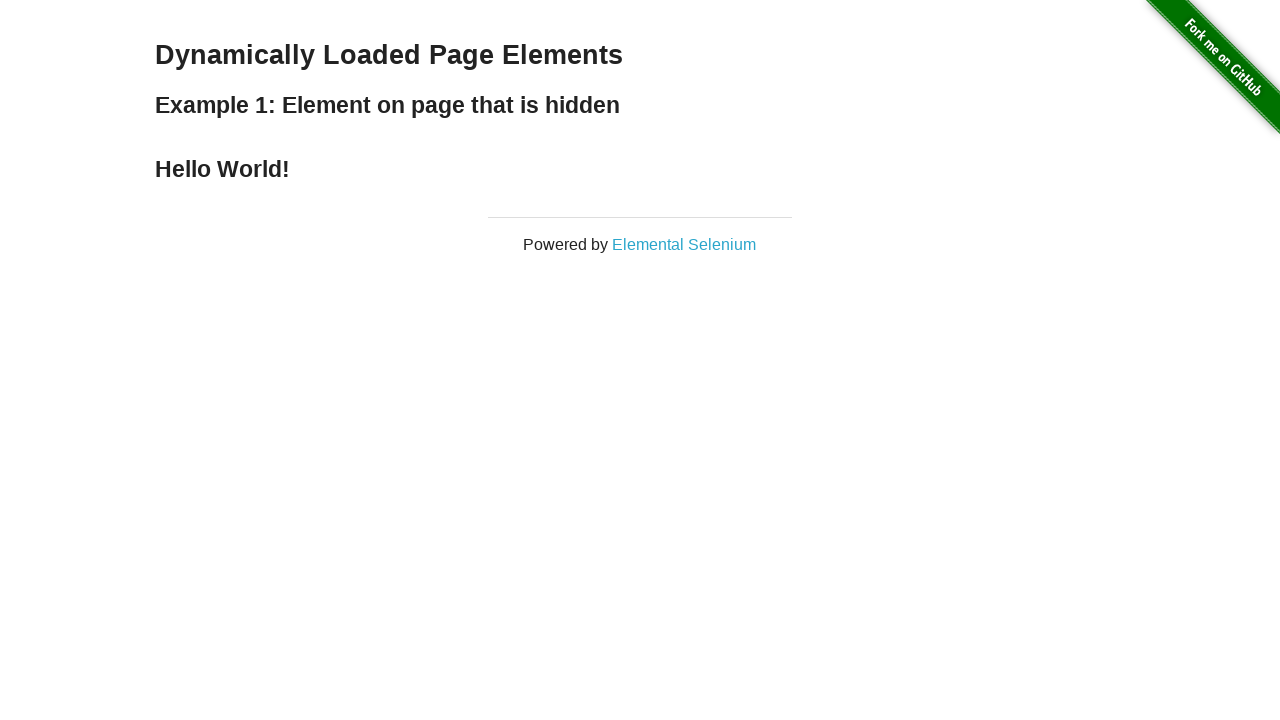